Tests login with locked_out_user to verify locked account error message

Starting URL: https://www.saucedemo.com/

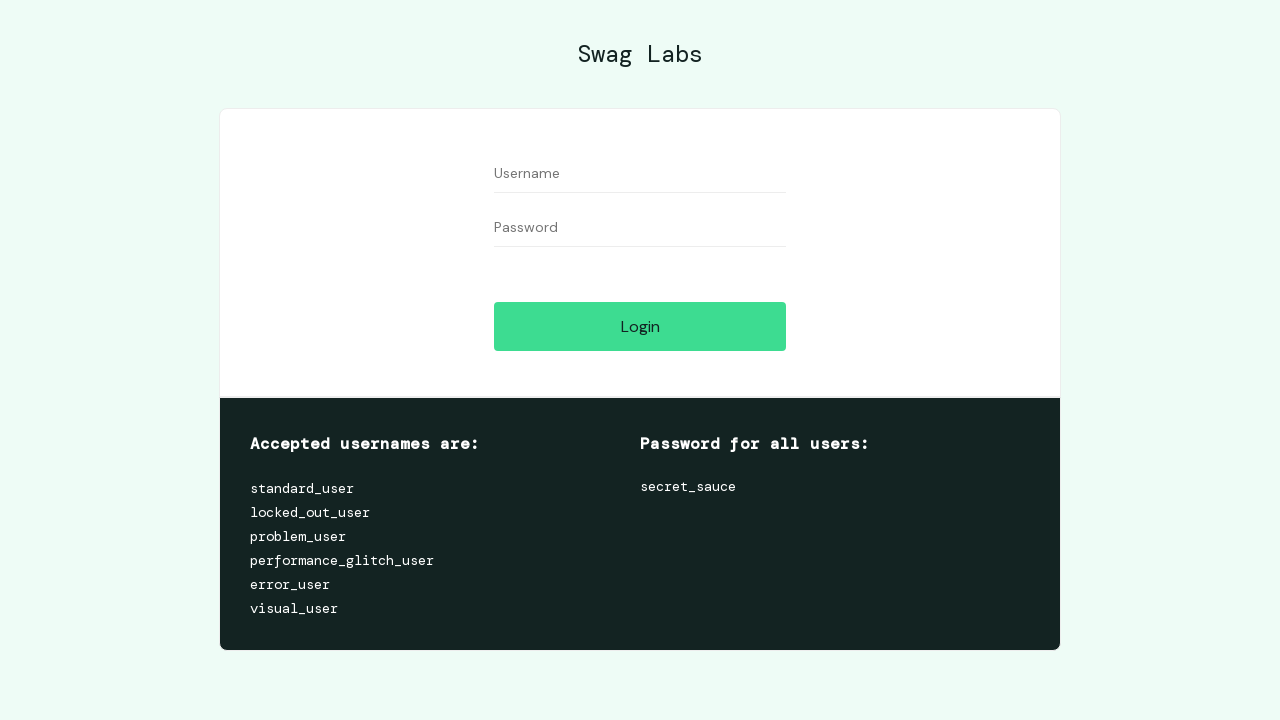

Filled username field with 'locked_out_user' on #user-name
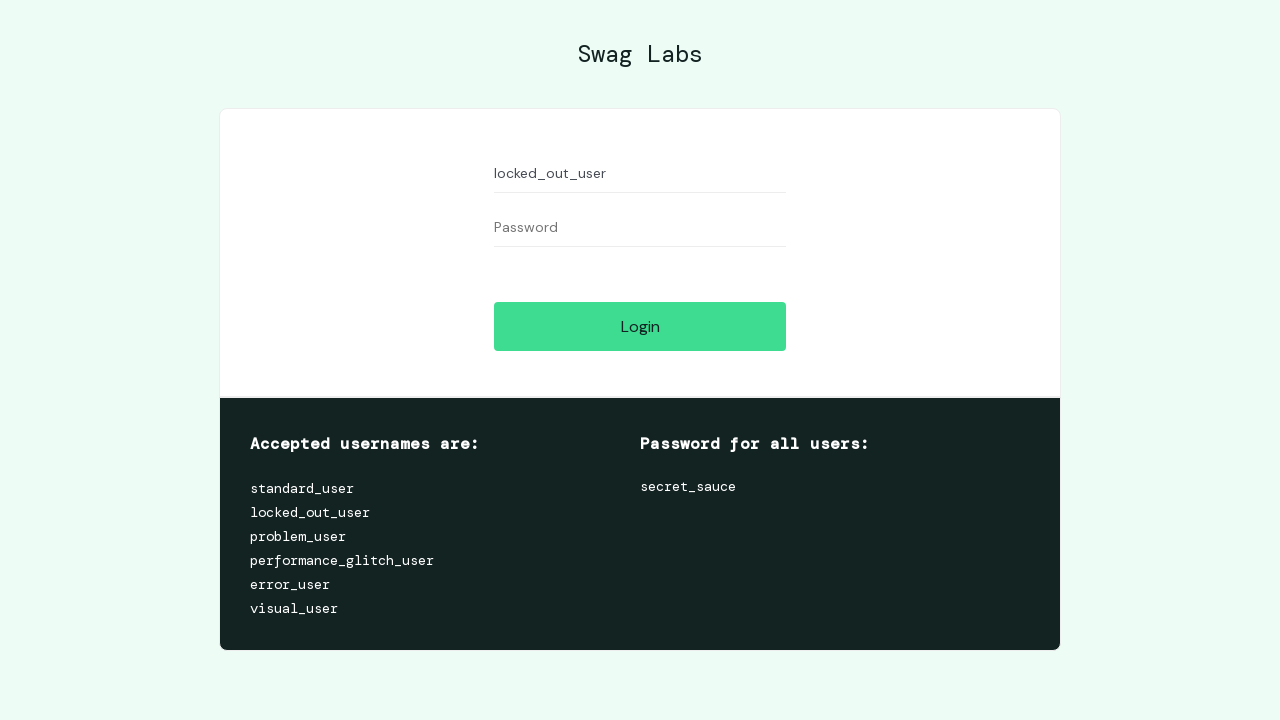

Filled password field with 'secret_sauce' on #password
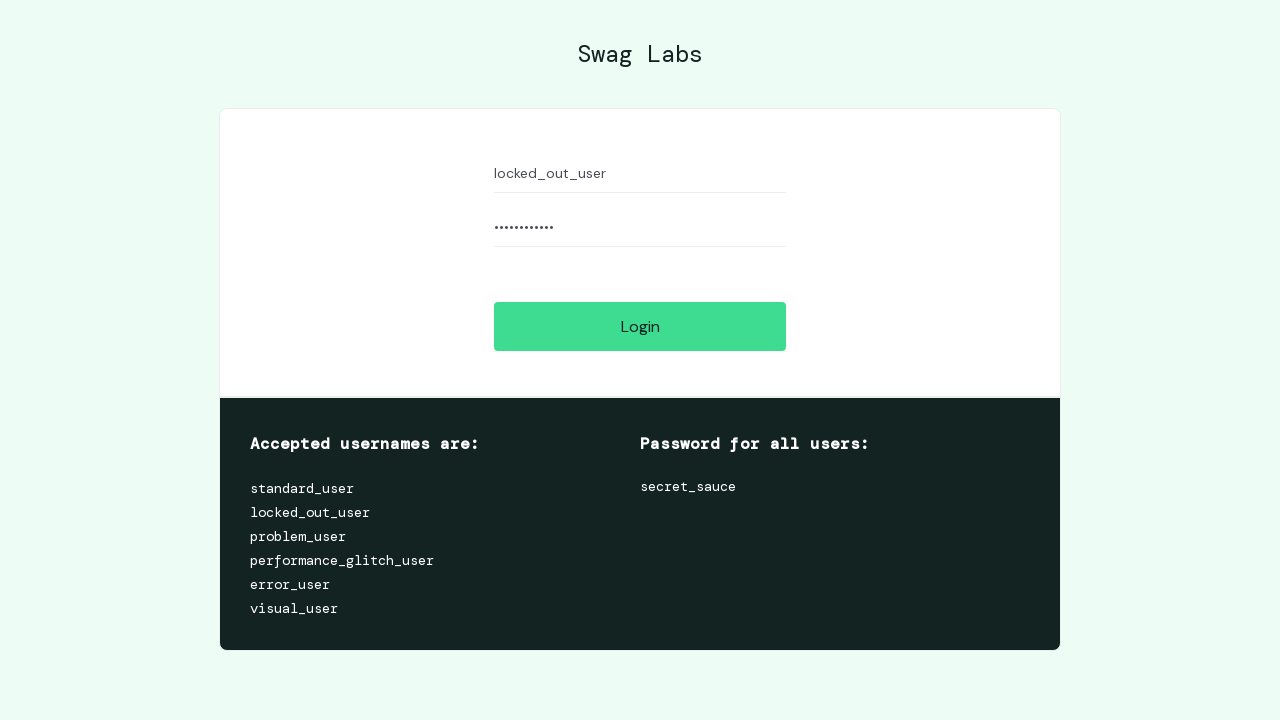

Clicked login button at (640, 326) on #login-button
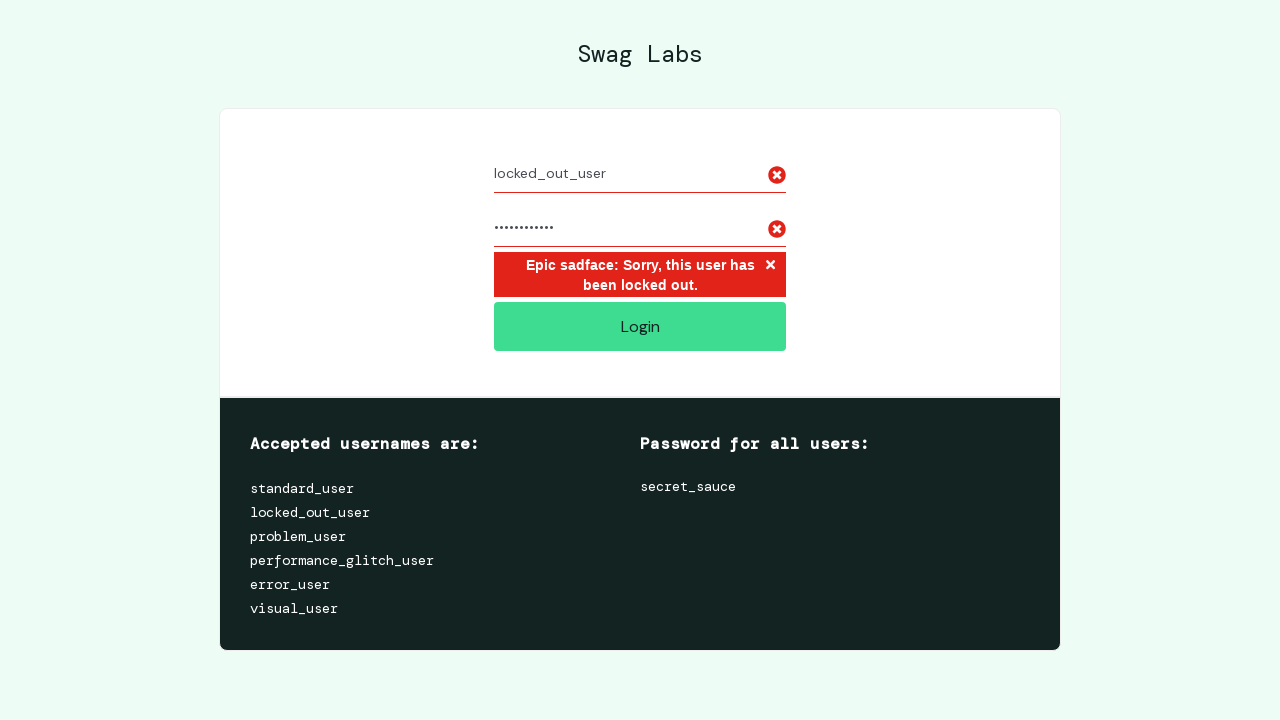

Locked account error message appeared
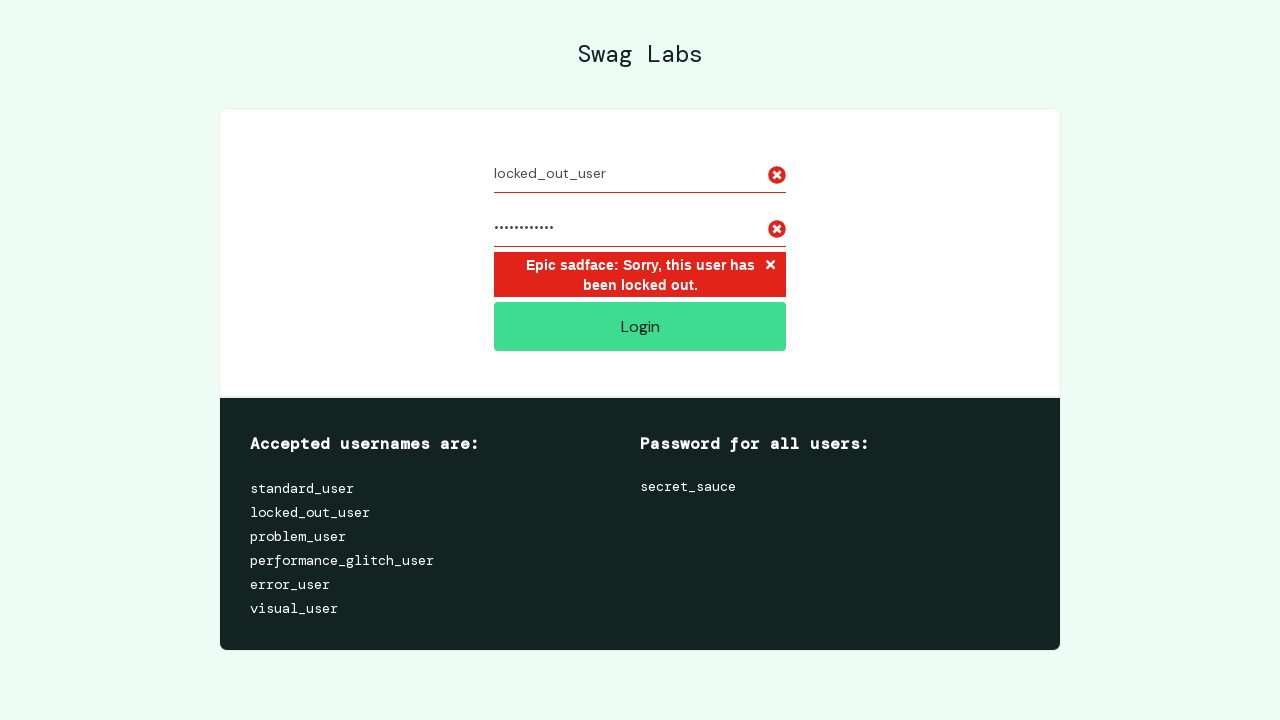

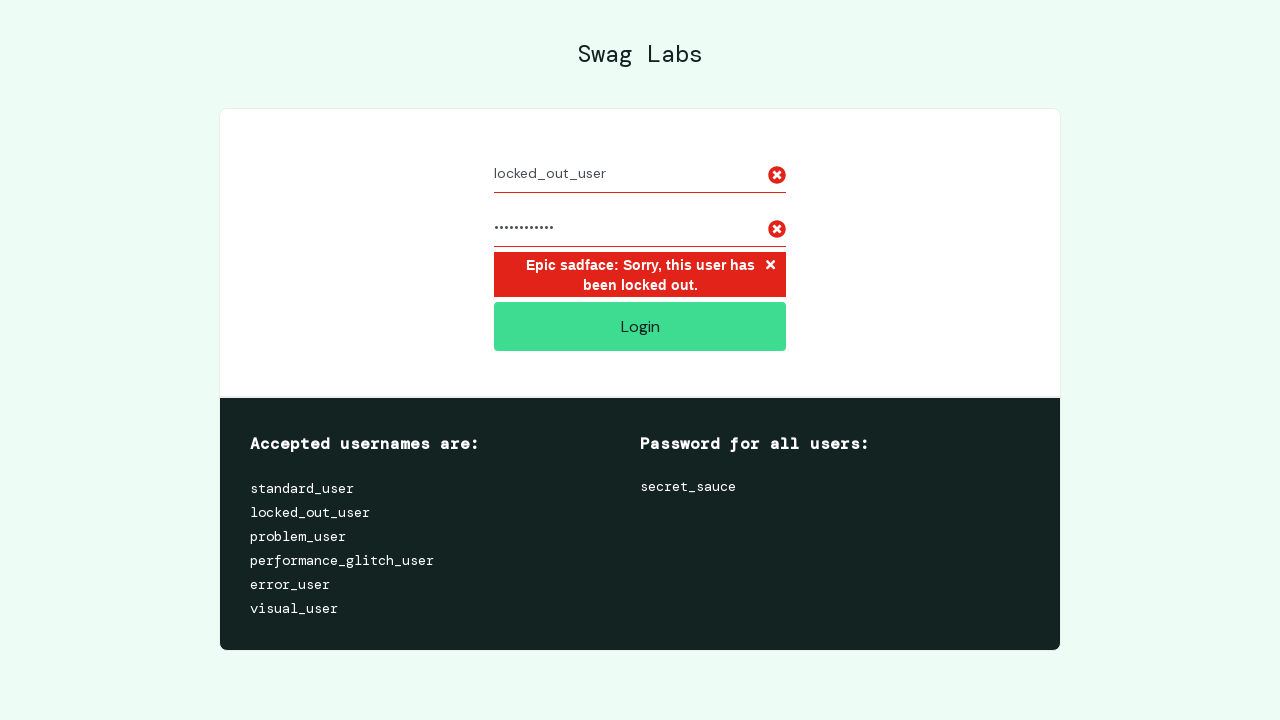